Tests the feedback form by entering name and age, then submitting and verifying the displayed values

Starting URL: https://acctabootcamp.github.io/site/tasks/provide_feedback

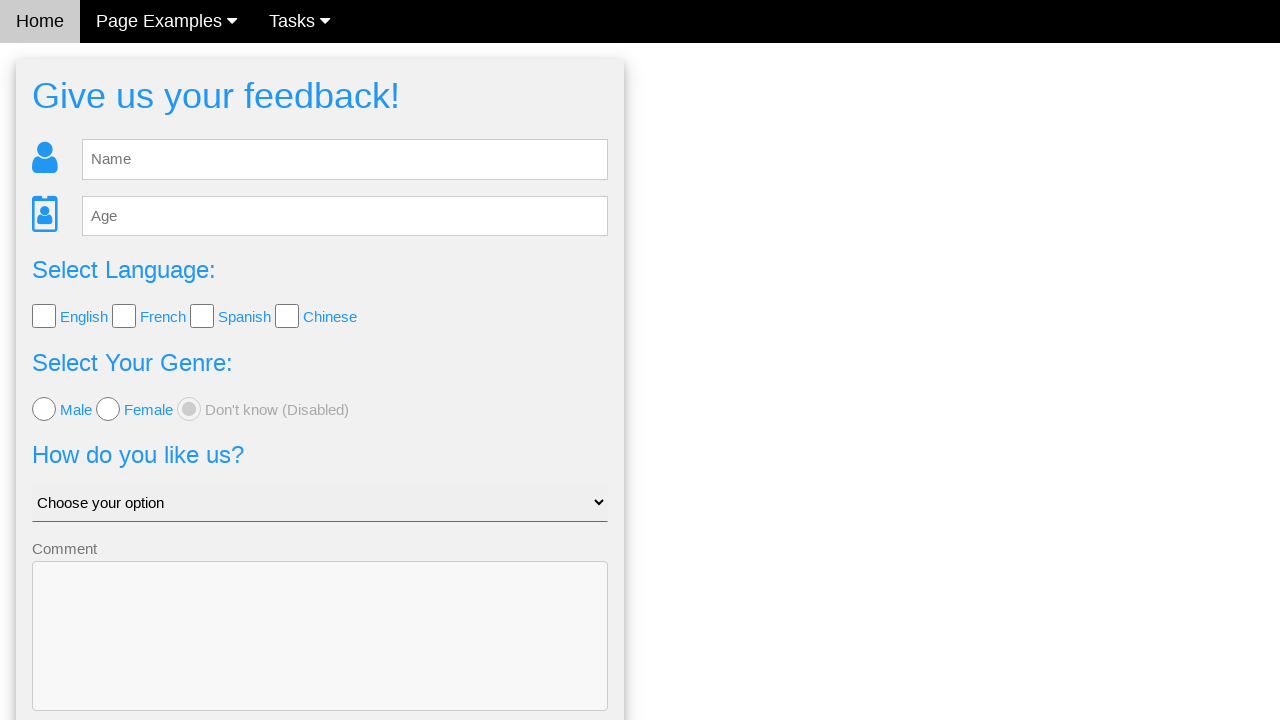

Cleared name field on feedback form on #fb_name
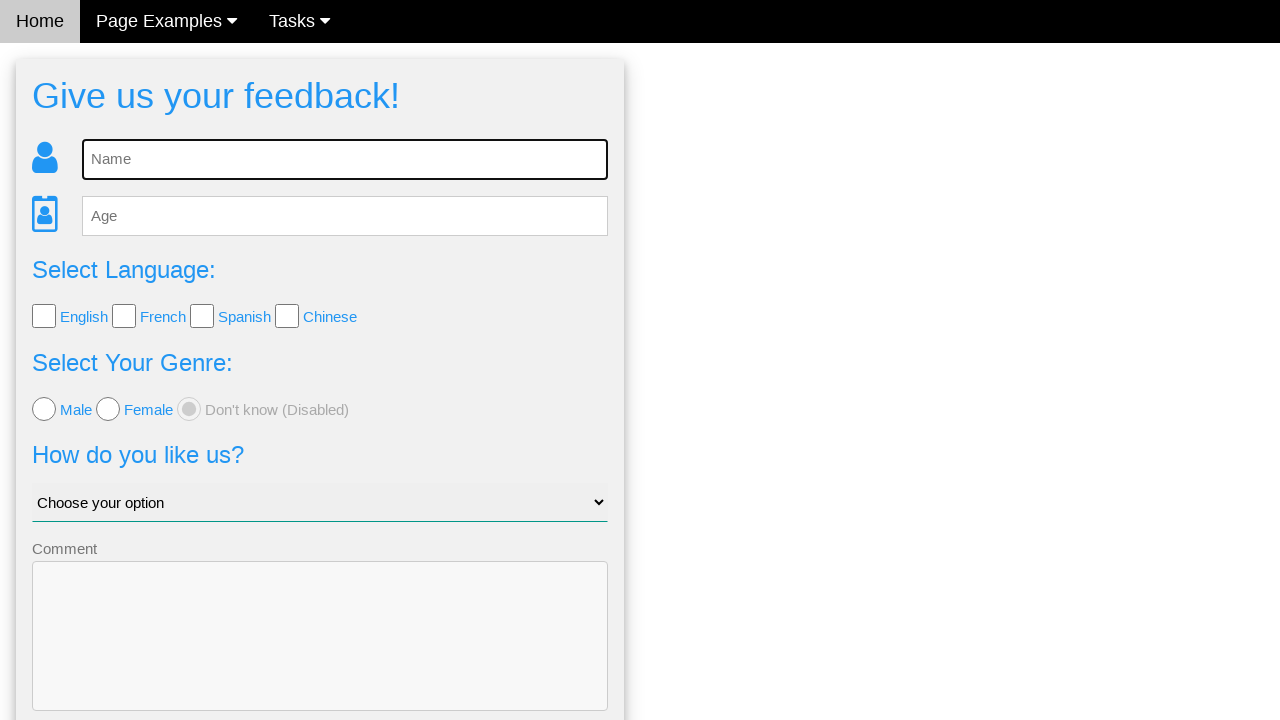

Entered 'Jane Doe' in name field on #fb_name
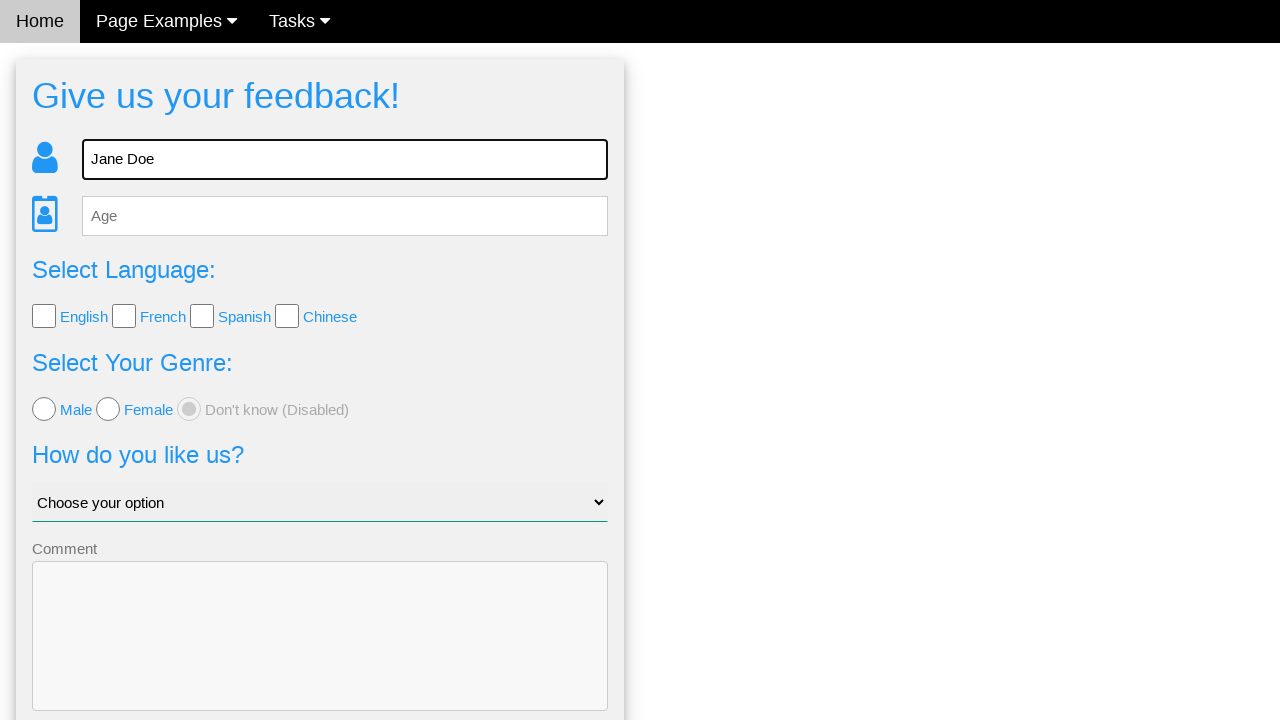

Cleared age field on feedback form on #fb_age
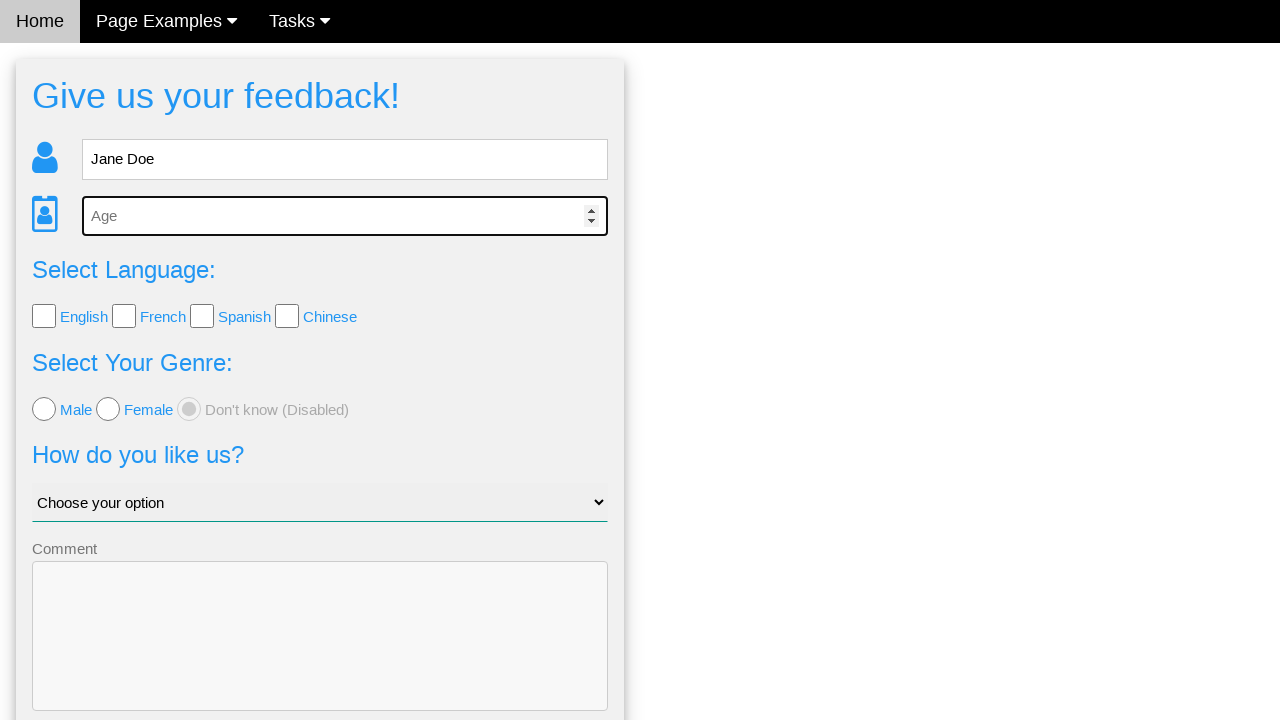

Entered '30' in age field on #fb_age
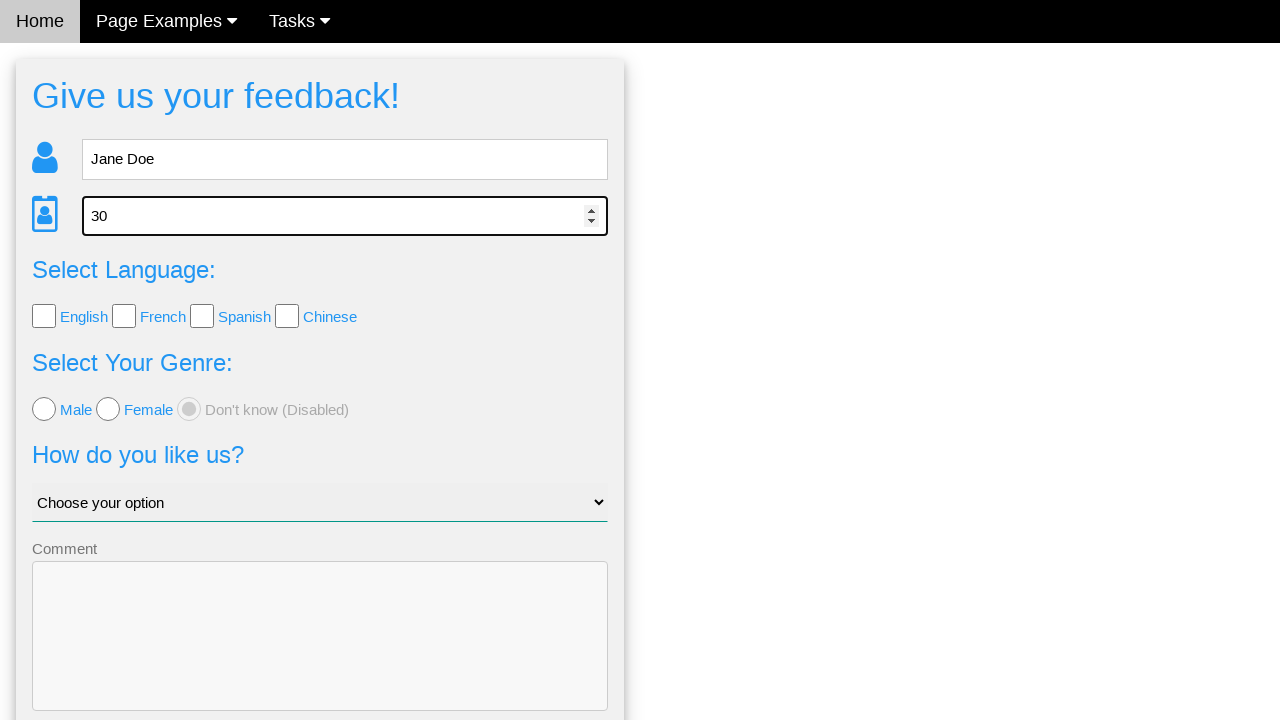

Clicked send button to submit feedback form at (320, 656) on button
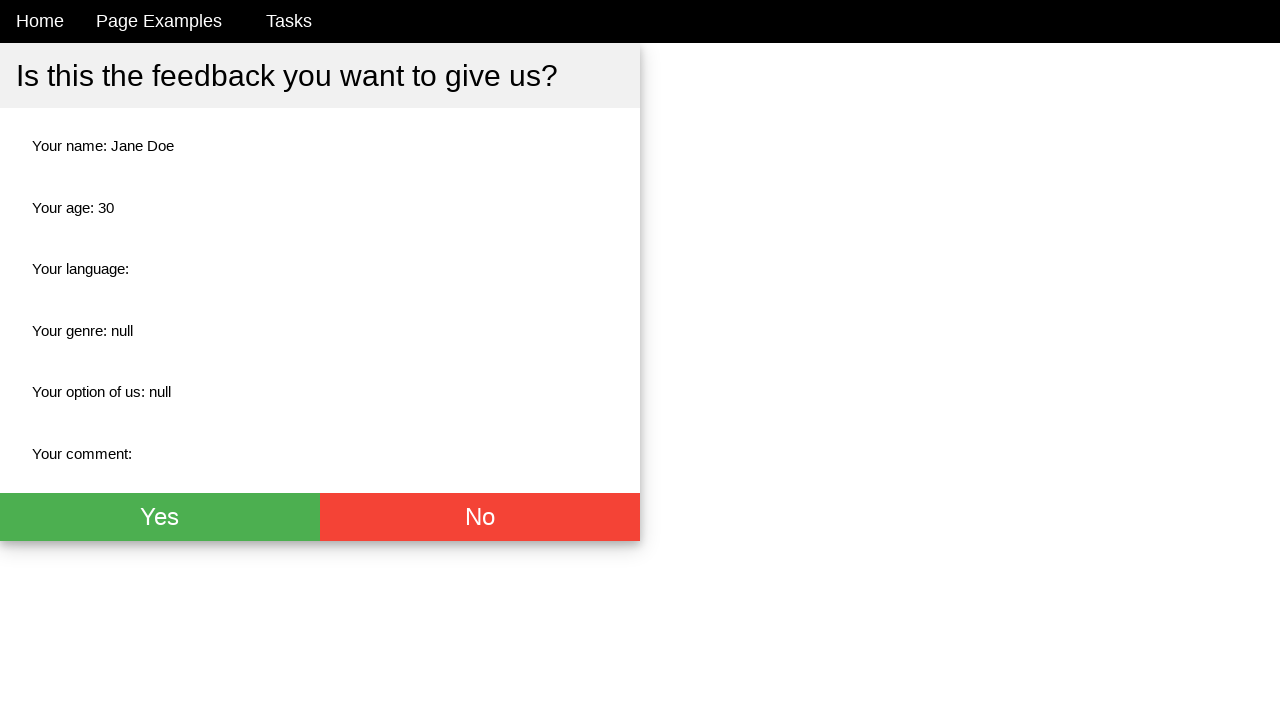

Waited for name display element to load
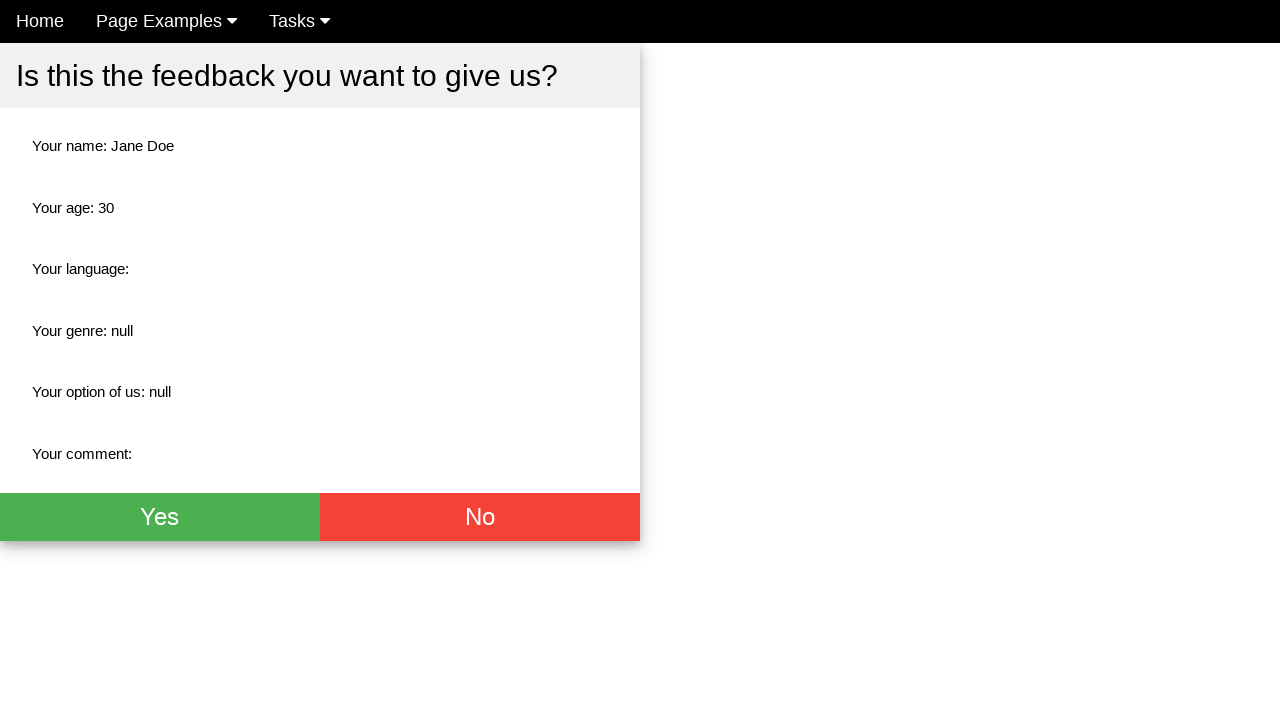

Verified name 'Jane Doe' is displayed correctly
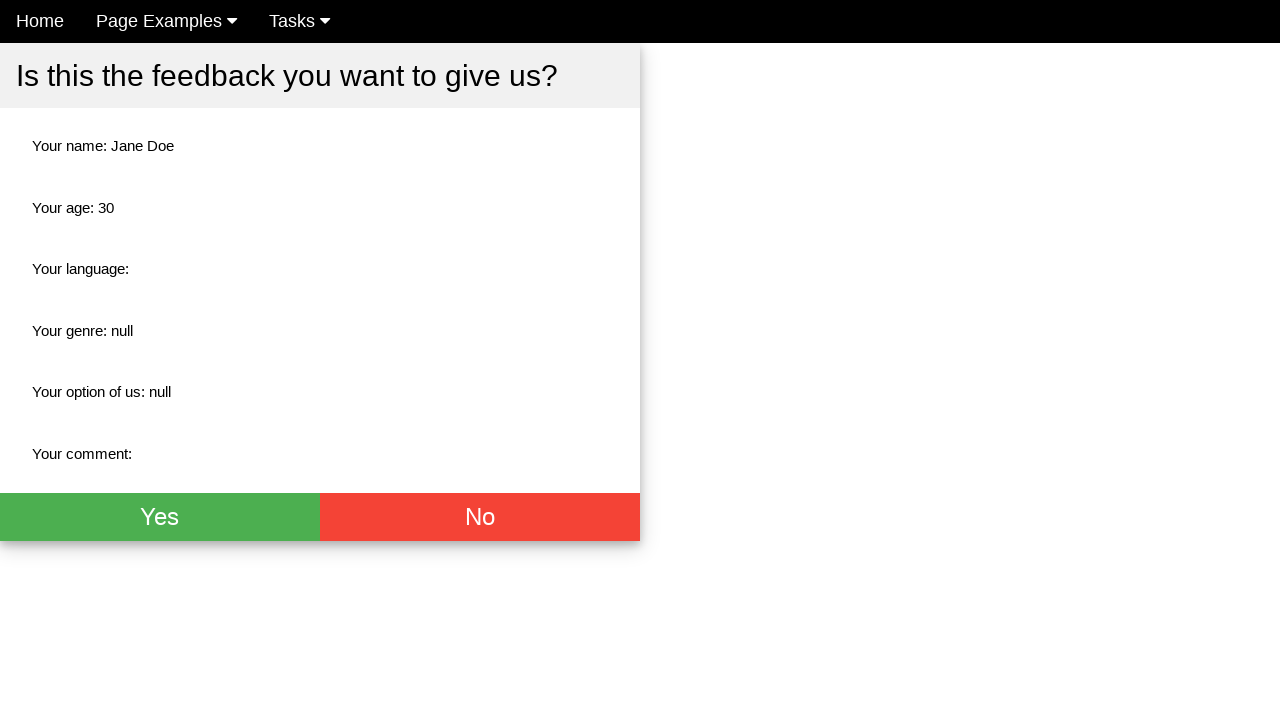

Verified age '30' is displayed correctly
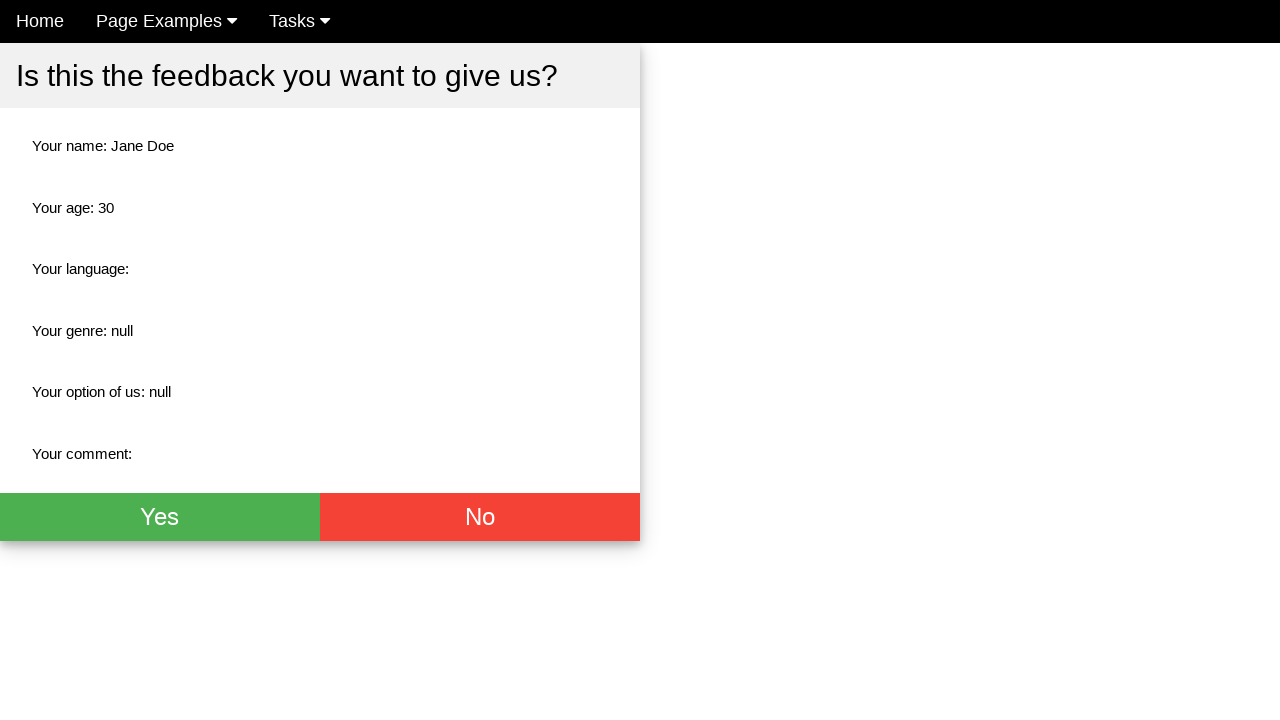

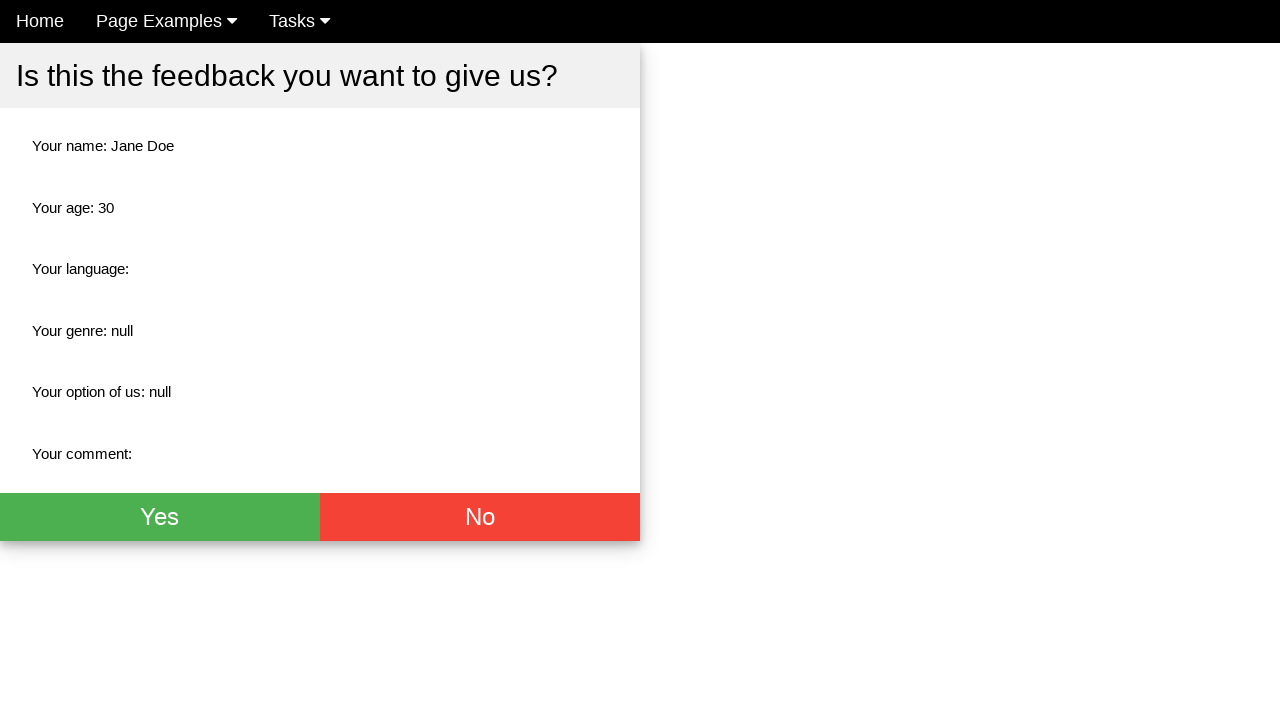